Tests a jQuery combo tree dropdown by clicking to open it and verifying the dropdown options are displayed

Starting URL: https://www.jqueryscript.net/demo/Drop-Down-Combo-Tree/

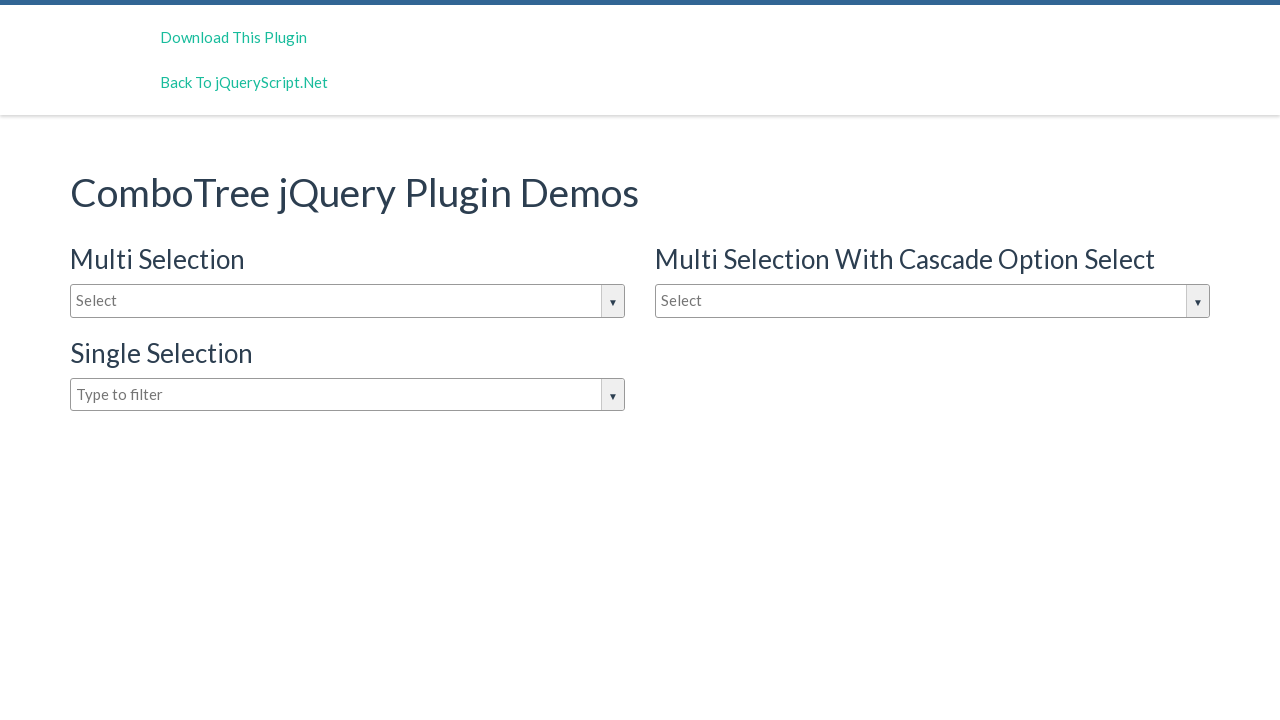

Clicked on the dropdown input to open the combo tree at (348, 301) on #justAnInputBox
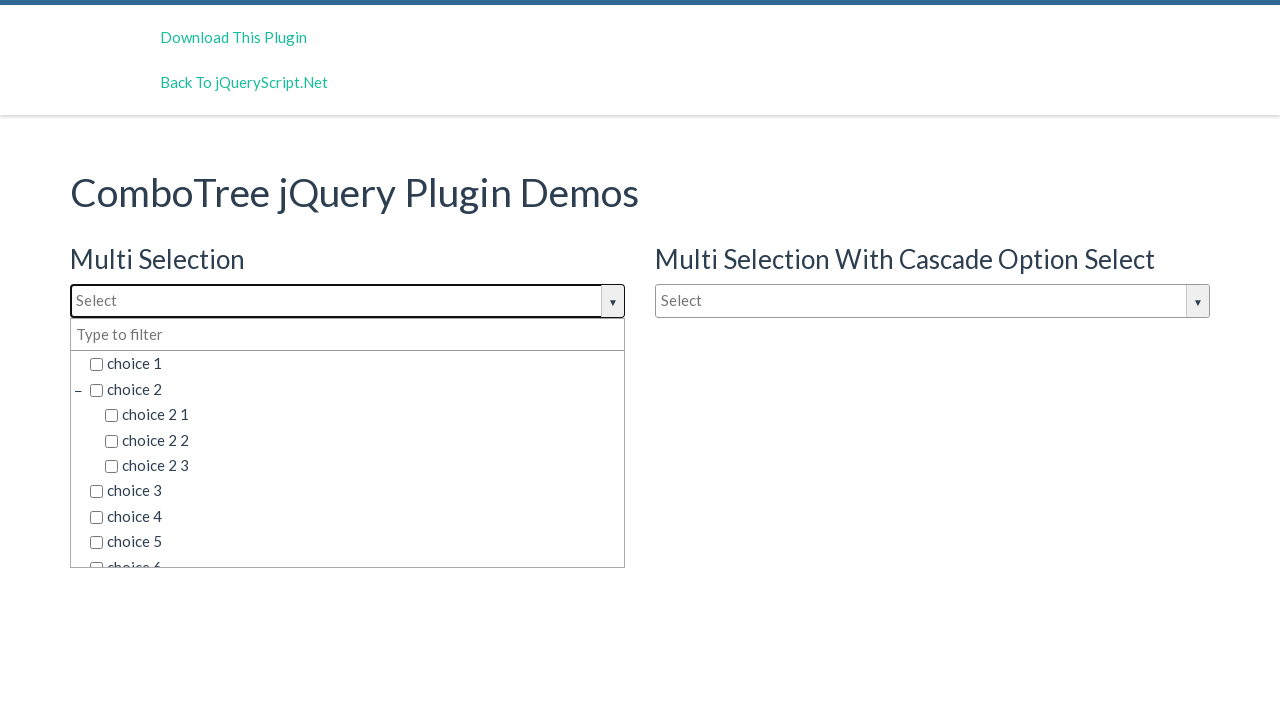

Dropdown options appeared and are now visible
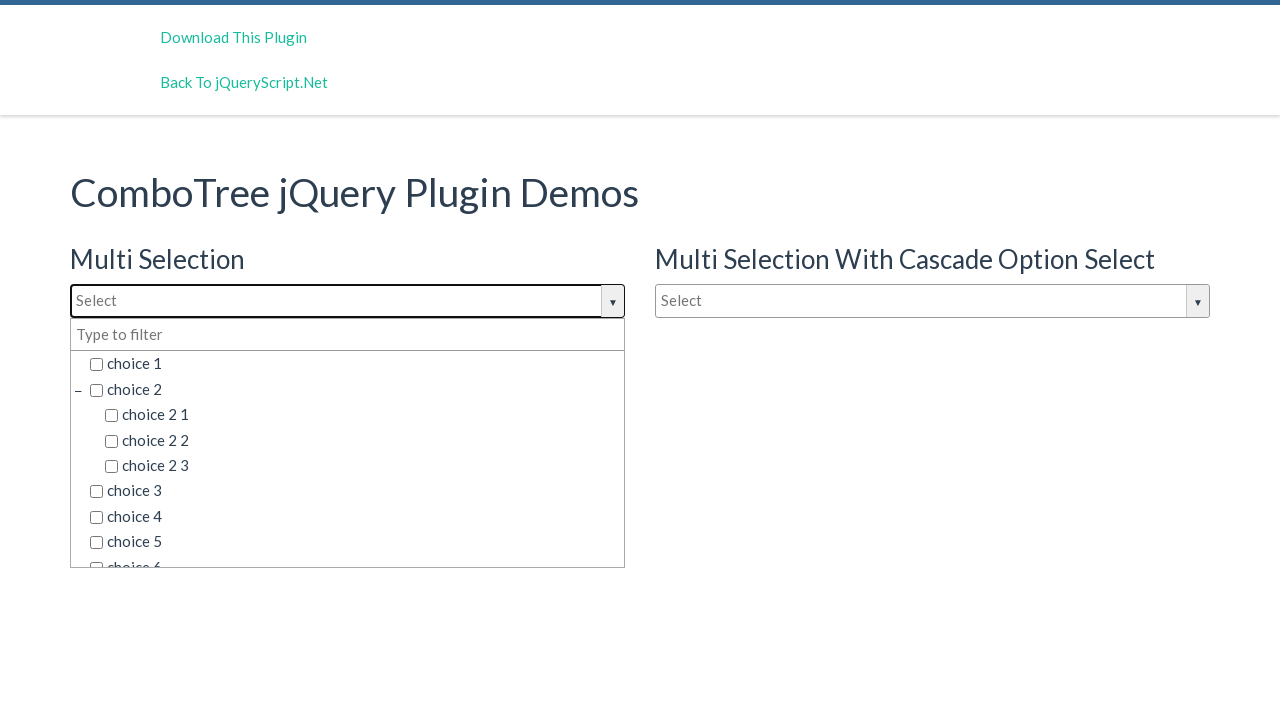

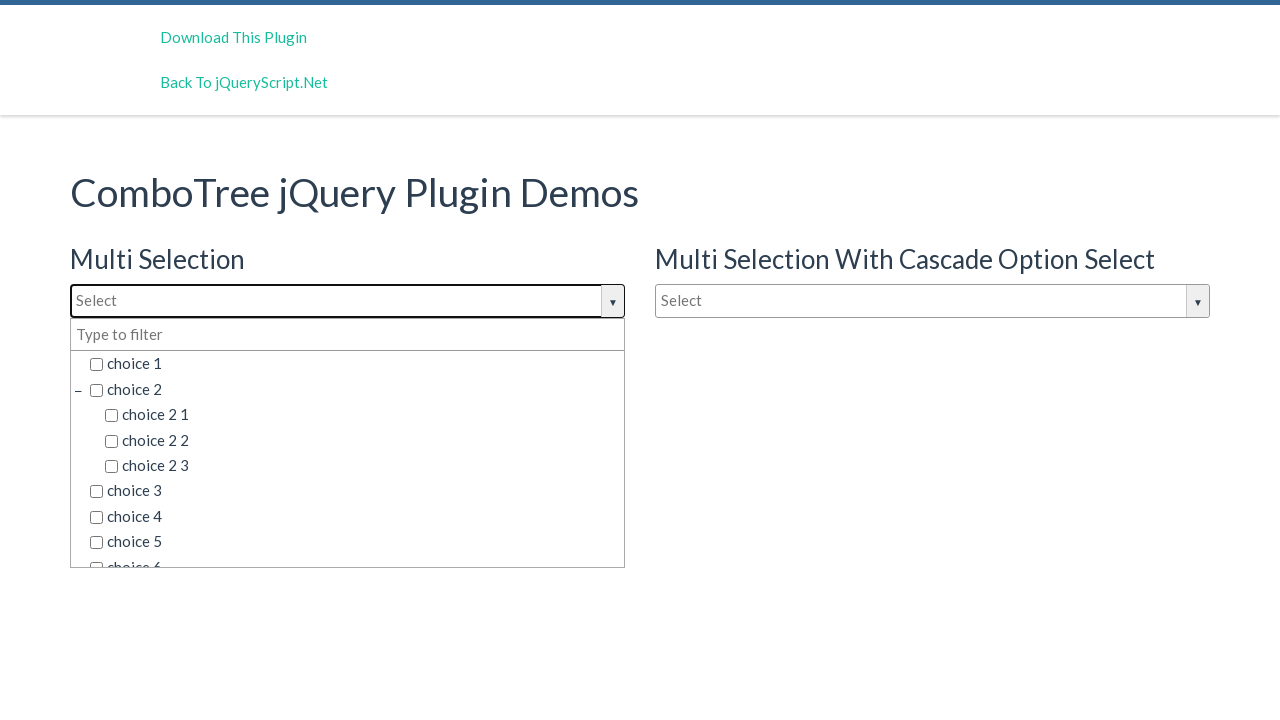